Tests clearing the complete state of all items by checking and unchecking the toggle all

Starting URL: https://demo.playwright.dev/todomvc

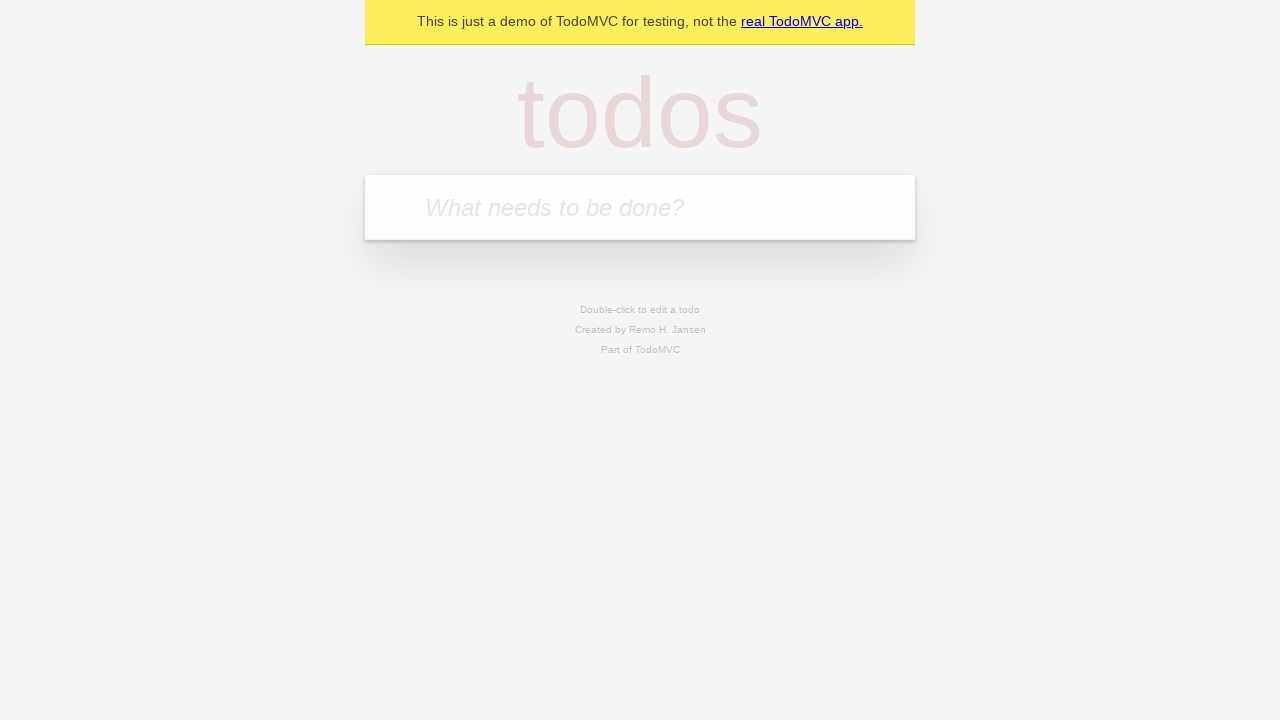

Located the 'What needs to be done?' input field
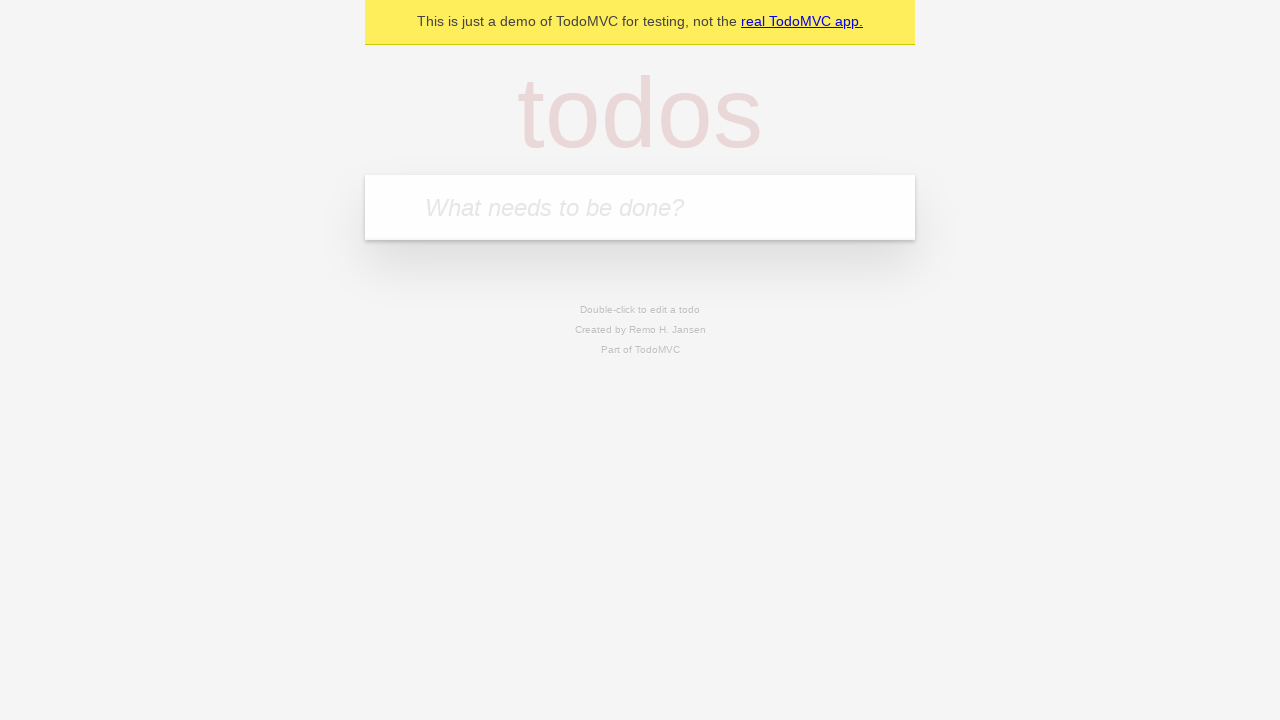

Filled todo input with 'buy some cheese' on internal:attr=[placeholder="What needs to be done?"i]
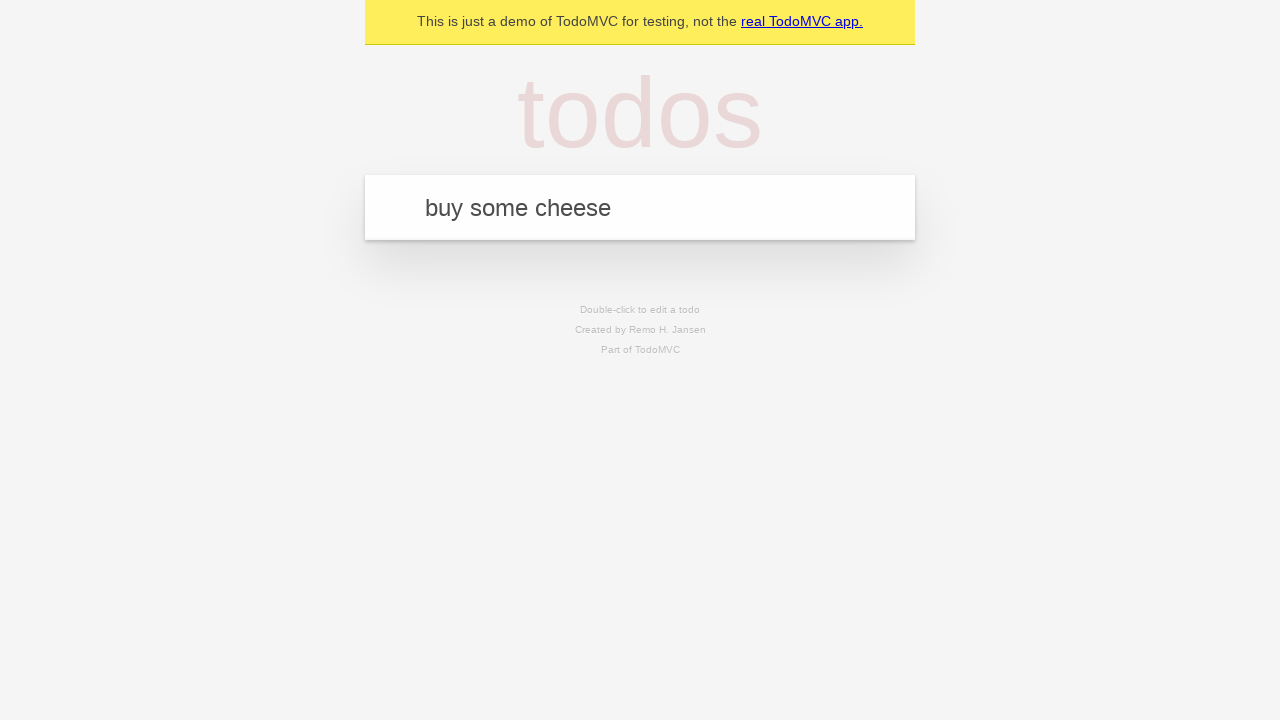

Pressed Enter to create todo 'buy some cheese' on internal:attr=[placeholder="What needs to be done?"i]
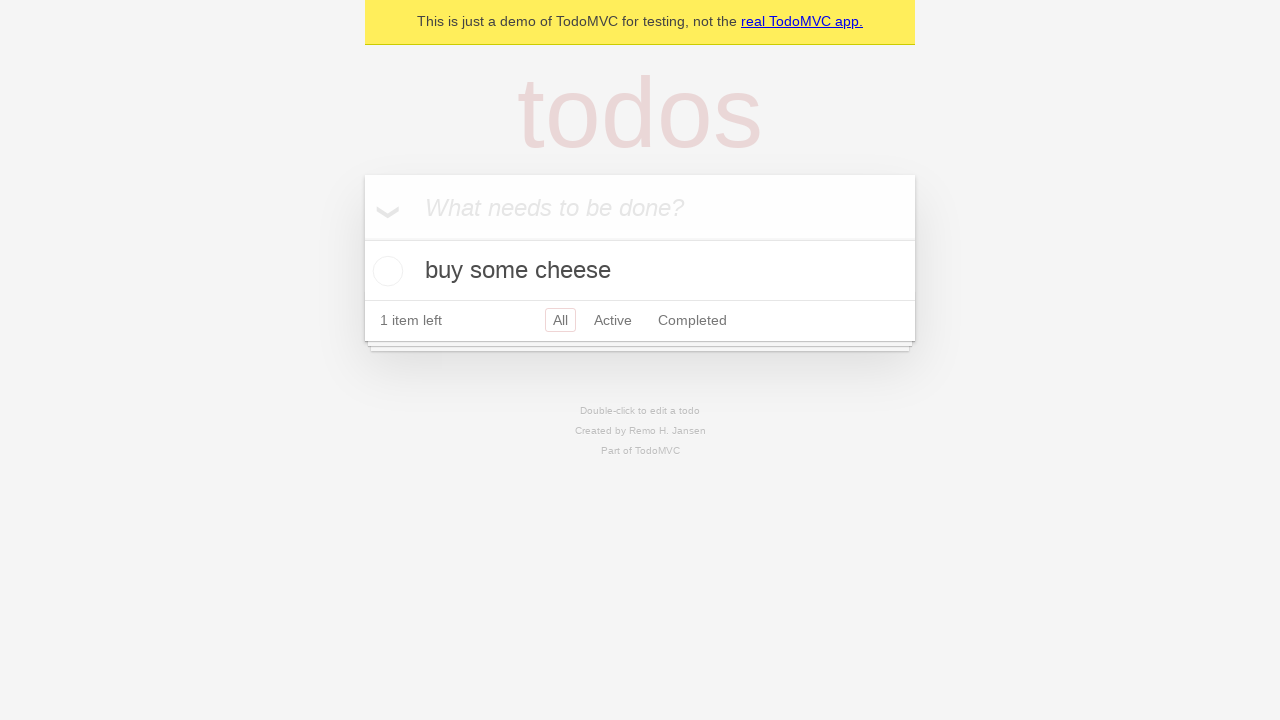

Filled todo input with 'feed the cat' on internal:attr=[placeholder="What needs to be done?"i]
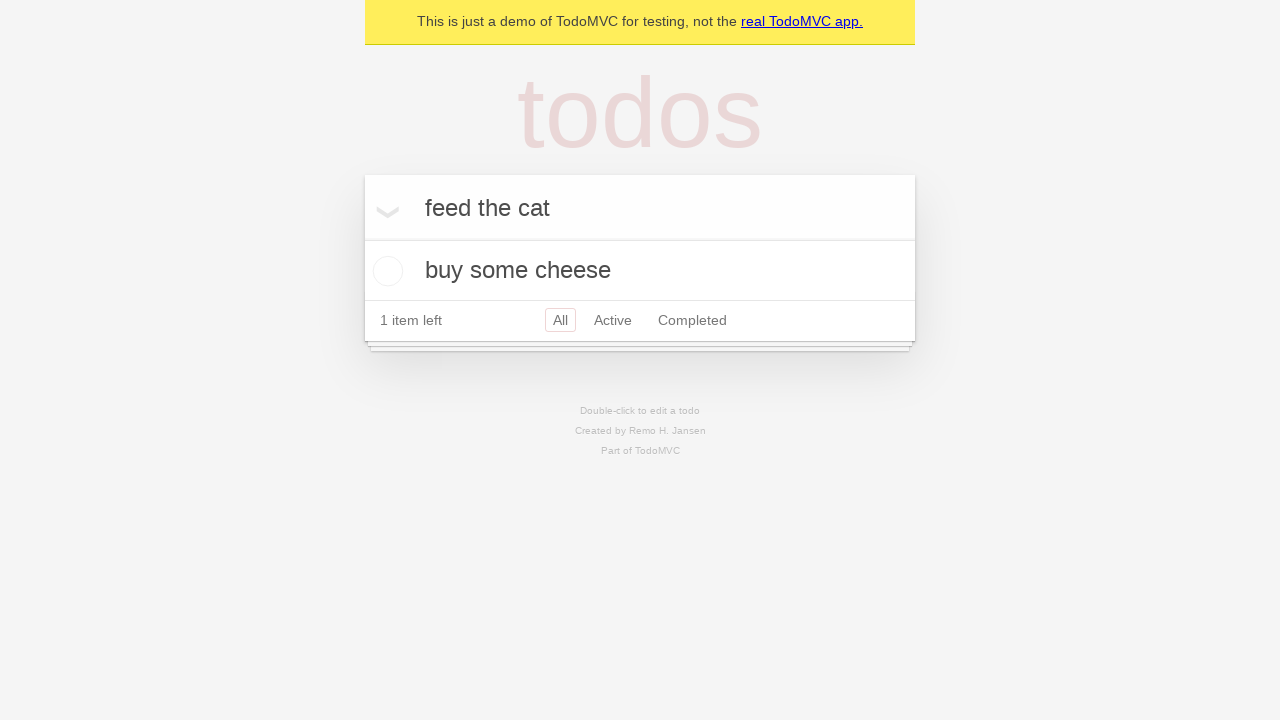

Pressed Enter to create todo 'feed the cat' on internal:attr=[placeholder="What needs to be done?"i]
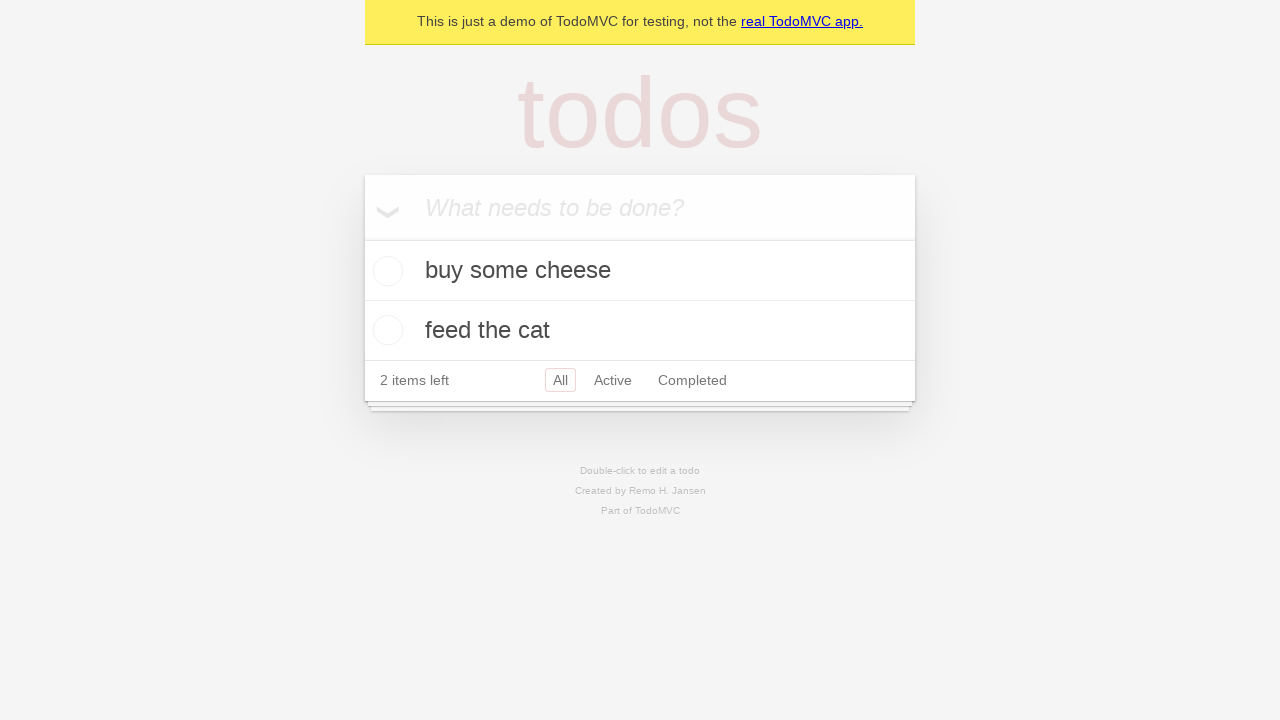

Filled todo input with 'book a doctors appointment' on internal:attr=[placeholder="What needs to be done?"i]
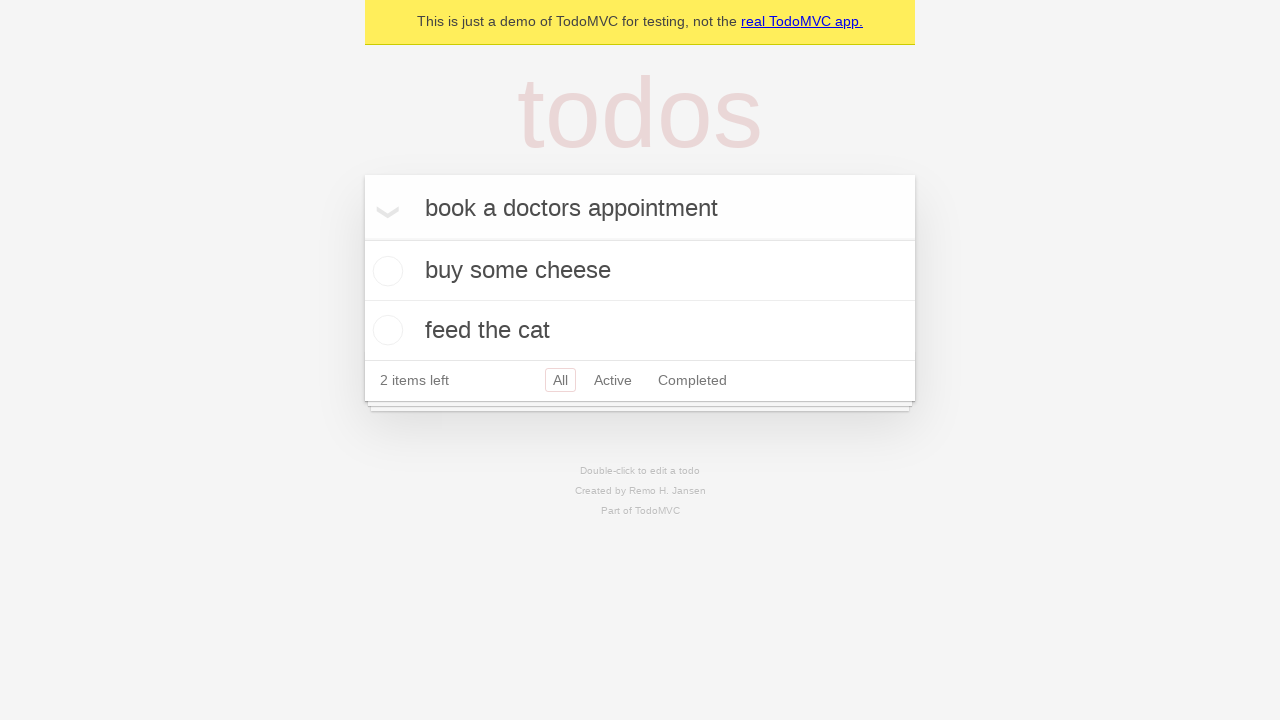

Pressed Enter to create todo 'book a doctors appointment' on internal:attr=[placeholder="What needs to be done?"i]
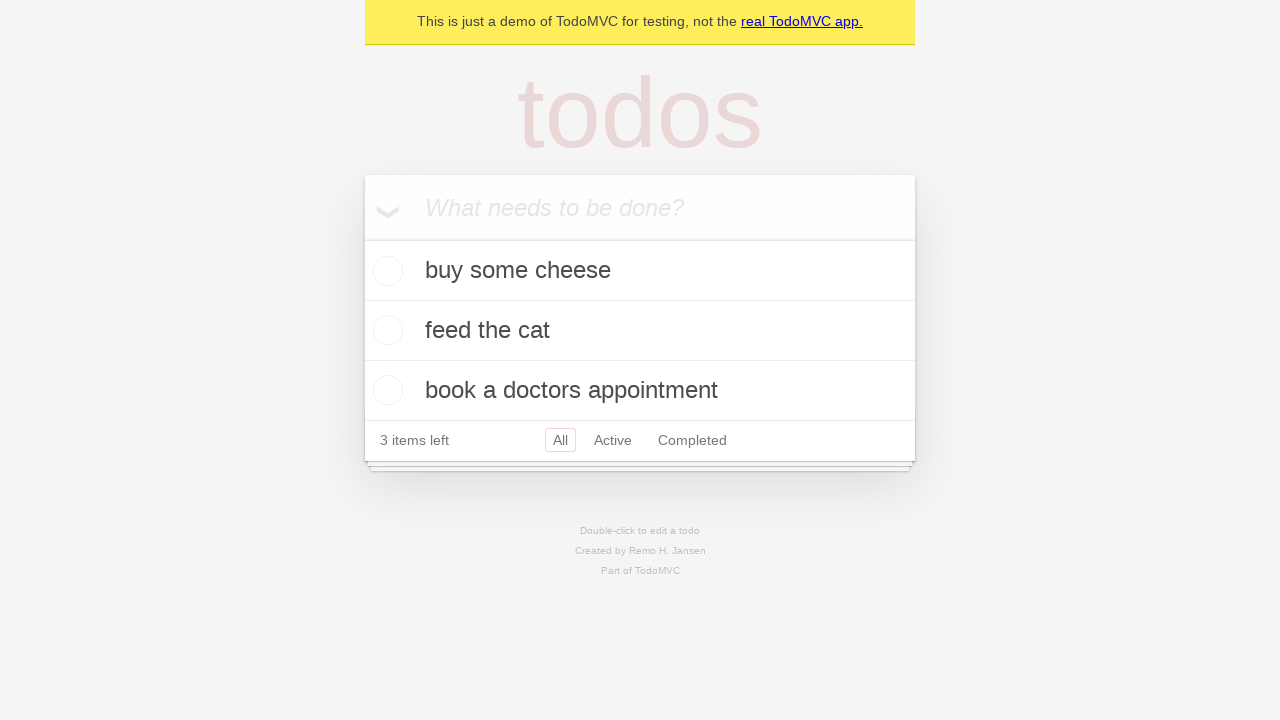

Waited for all 3 todos to be created and visible
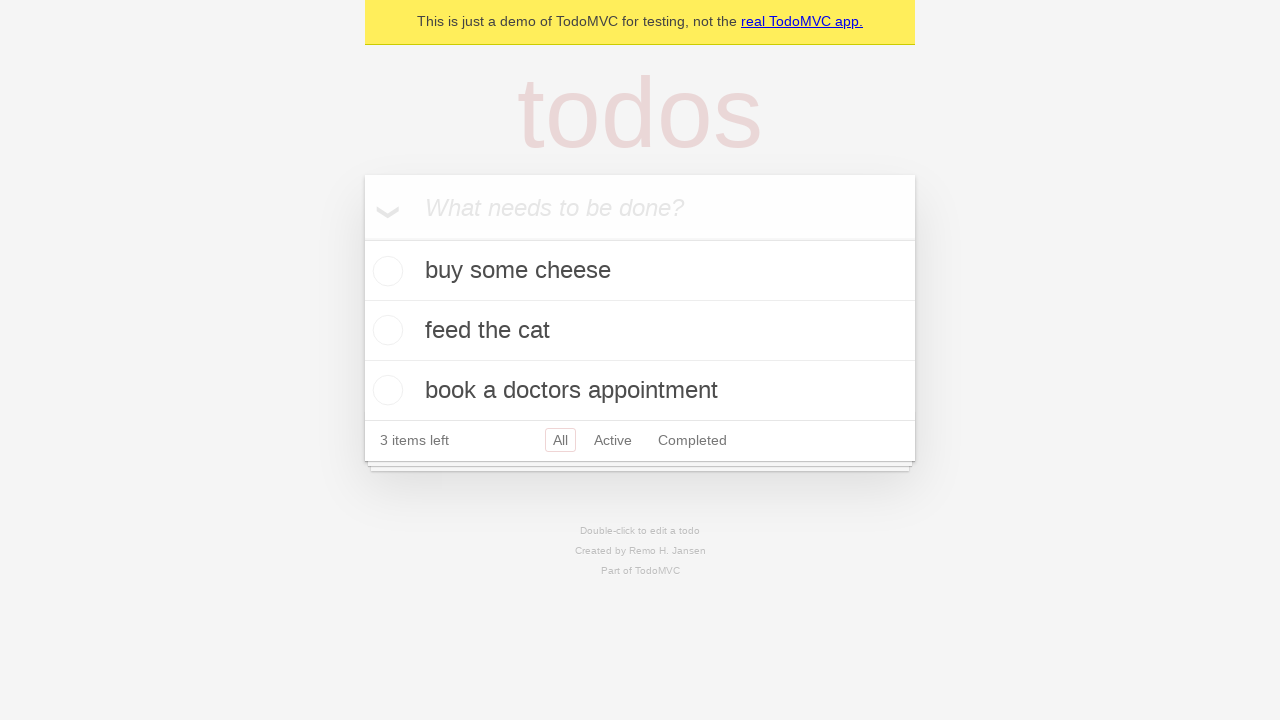

Located the 'Mark all as complete' toggle button
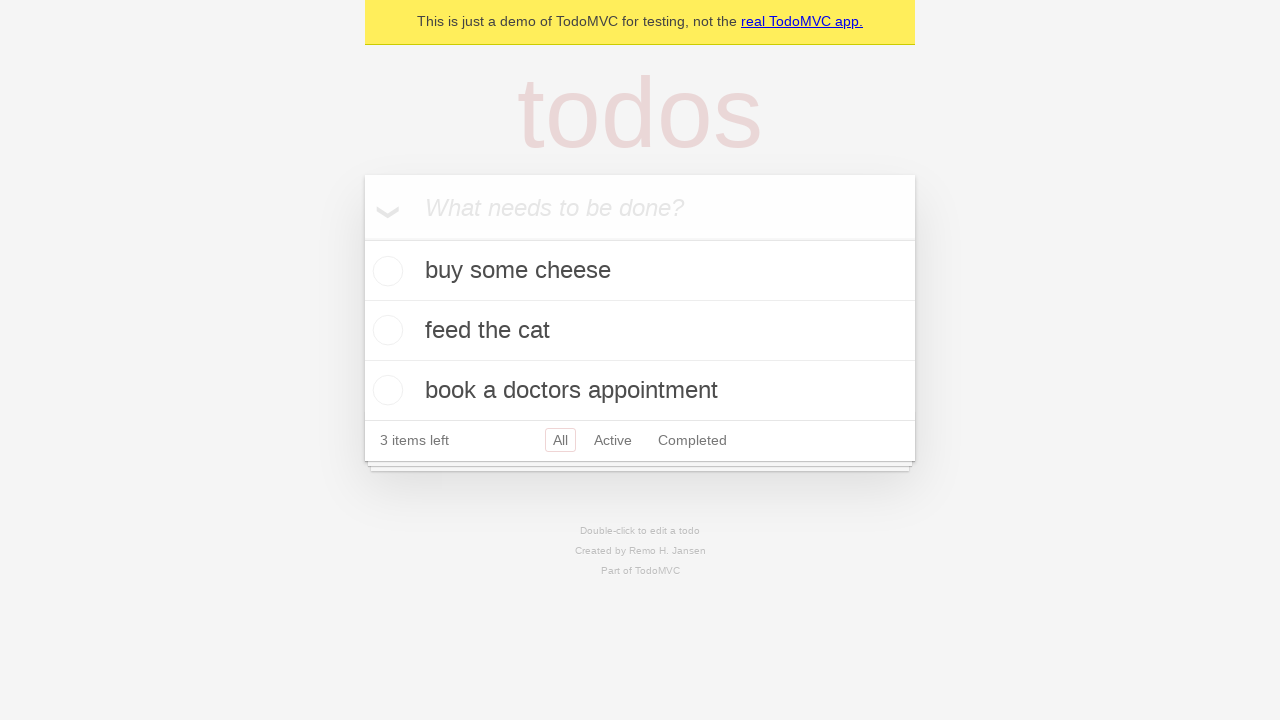

Checked the 'Mark all as complete' toggle to mark all todos as complete at (362, 238) on internal:label="Mark all as complete"i
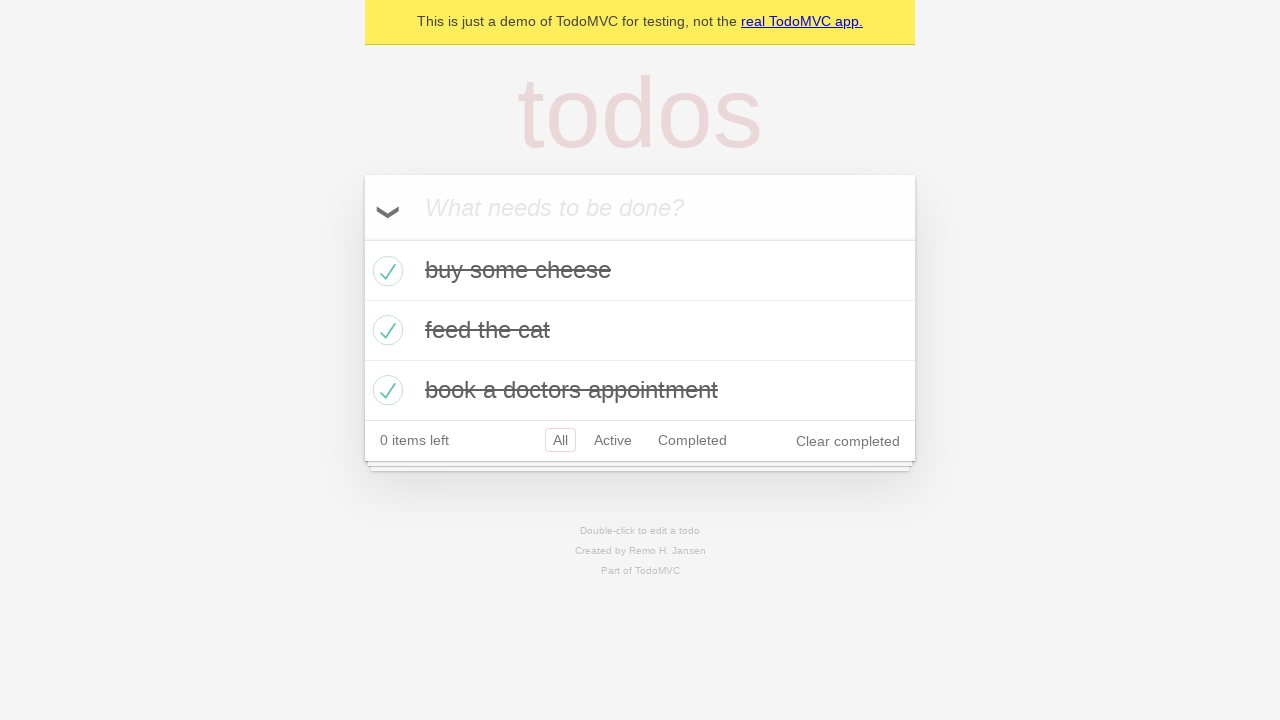

Unchecked the 'Mark all as complete' toggle to clear all completed states at (362, 238) on internal:label="Mark all as complete"i
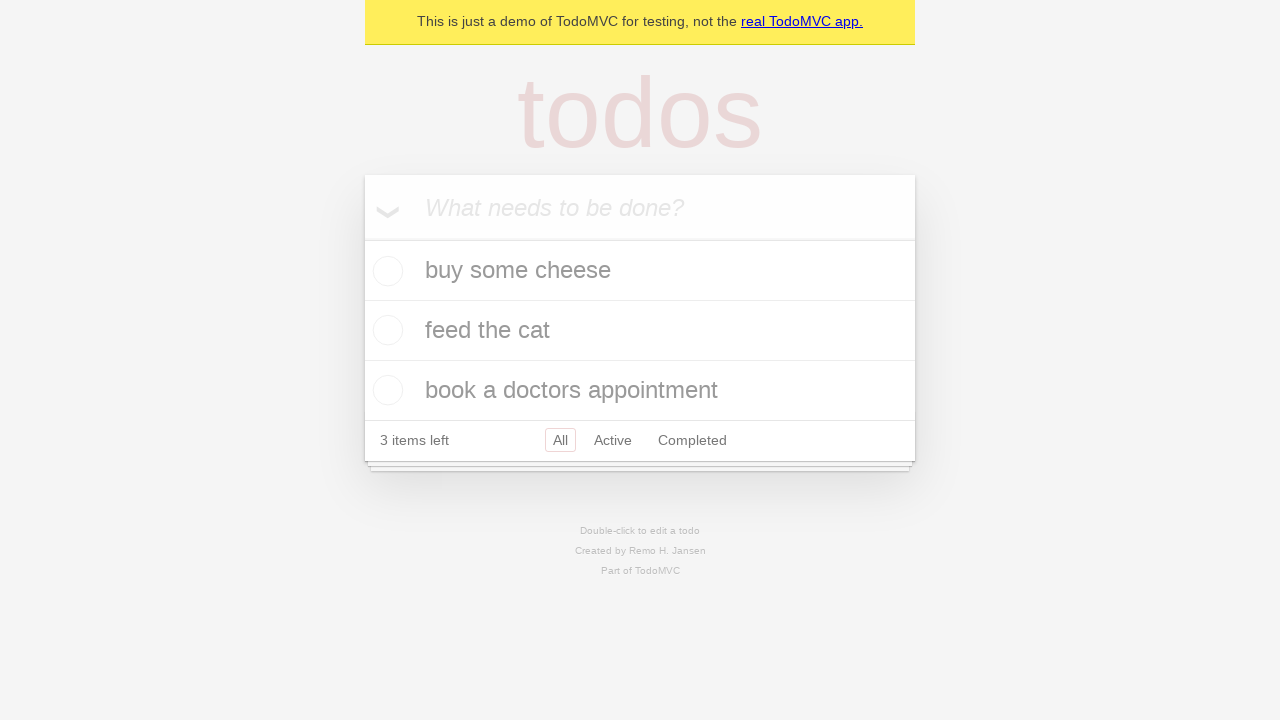

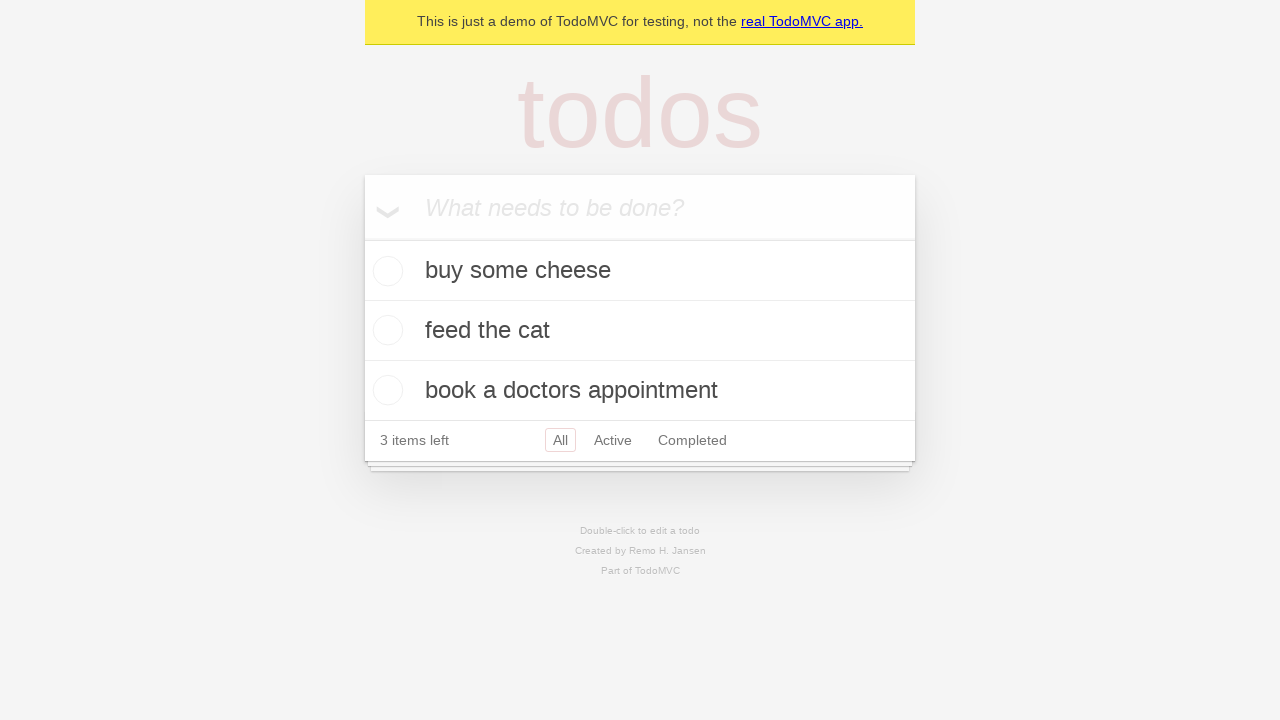